Tests a jQuery dropdown tree component by clicking on the input box and selecting multiple choices from the dropdown list

Starting URL: https://www.jqueryscript.net/demo/Drop-Down-Combo-Tree/

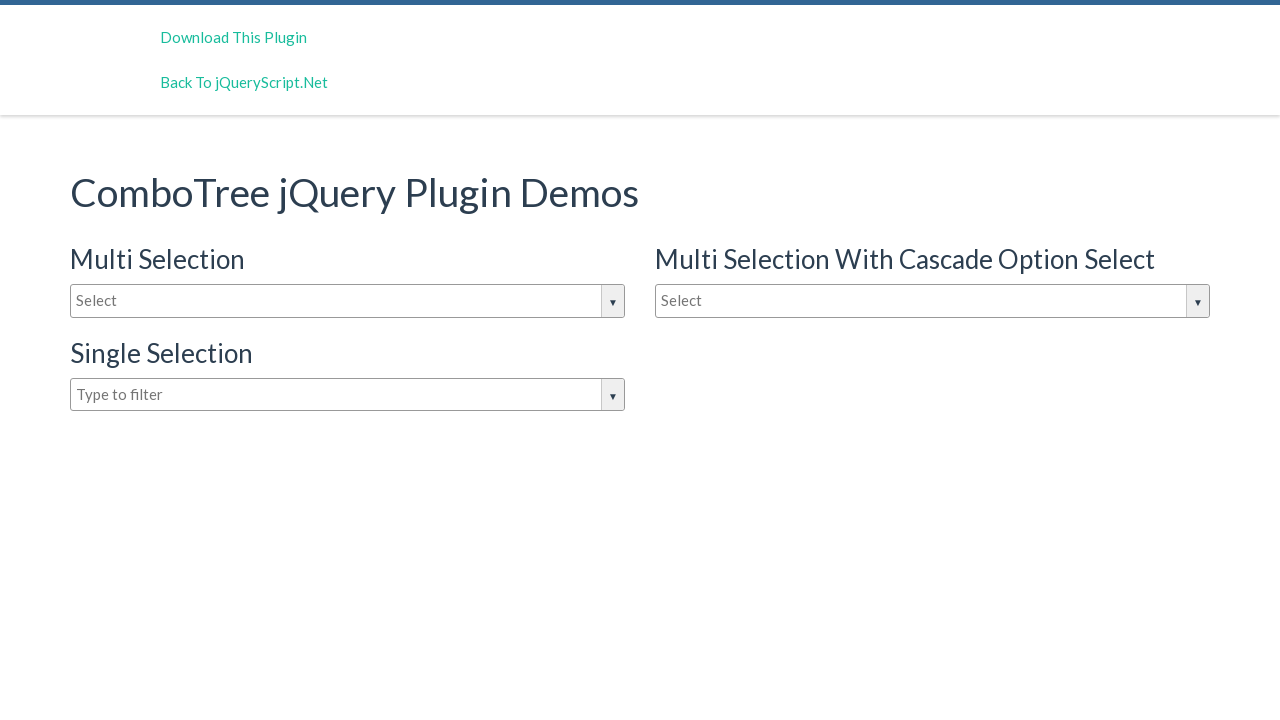

Clicked on dropdown input box to open the dropdown at (348, 301) on #justAnInputBox
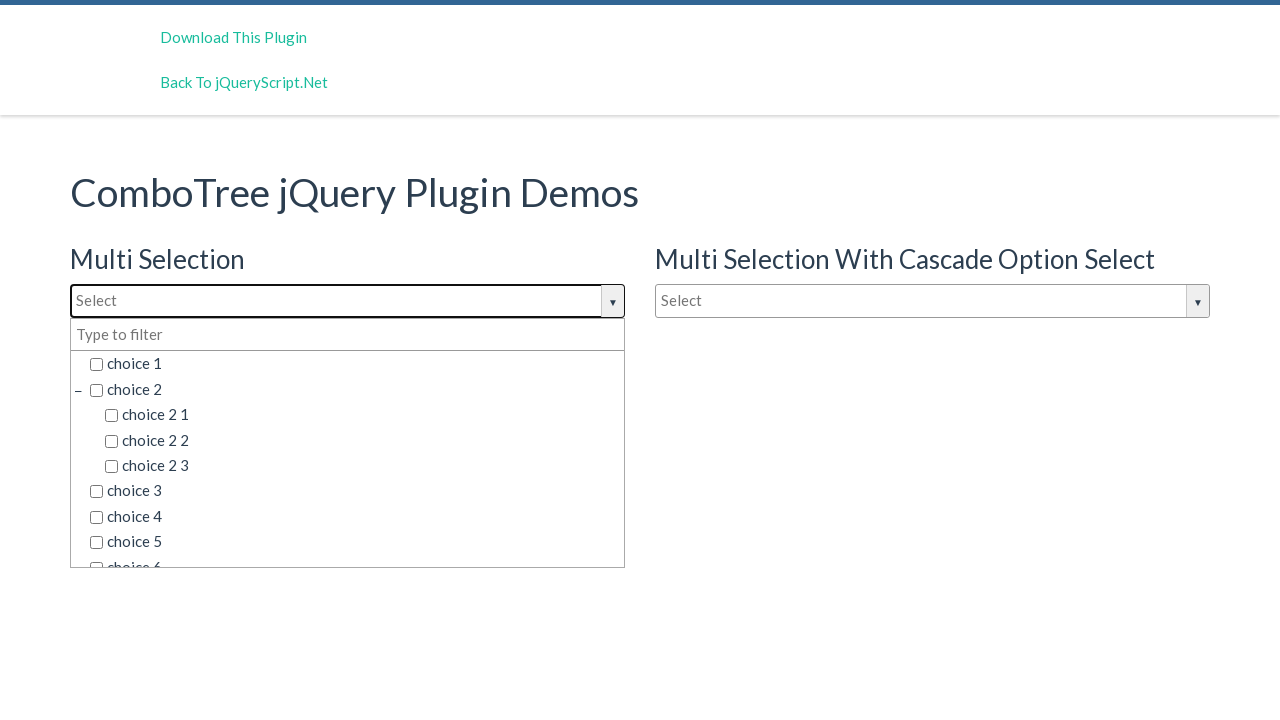

Dropdown options loaded and became visible
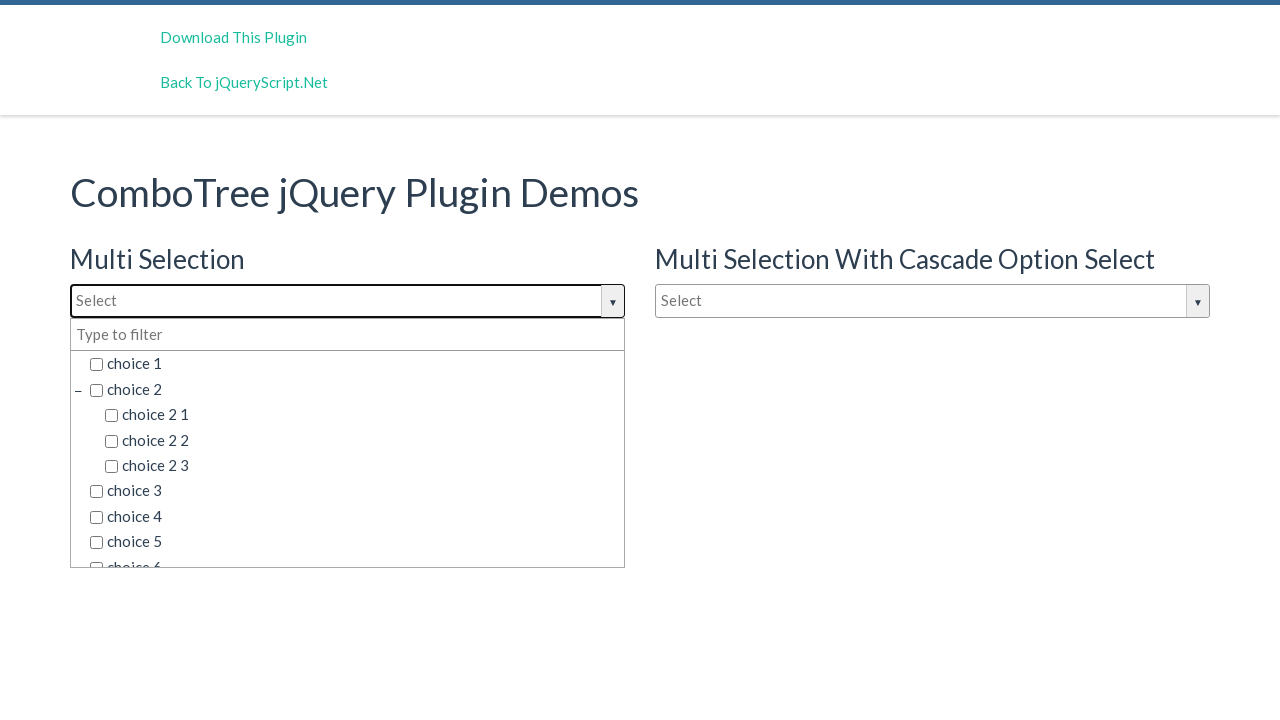

Selected 'choice 4' from dropdown at (355, 517) on xpath=//li[@class='ComboTreeItemChlid']//span[text()='choice 4']
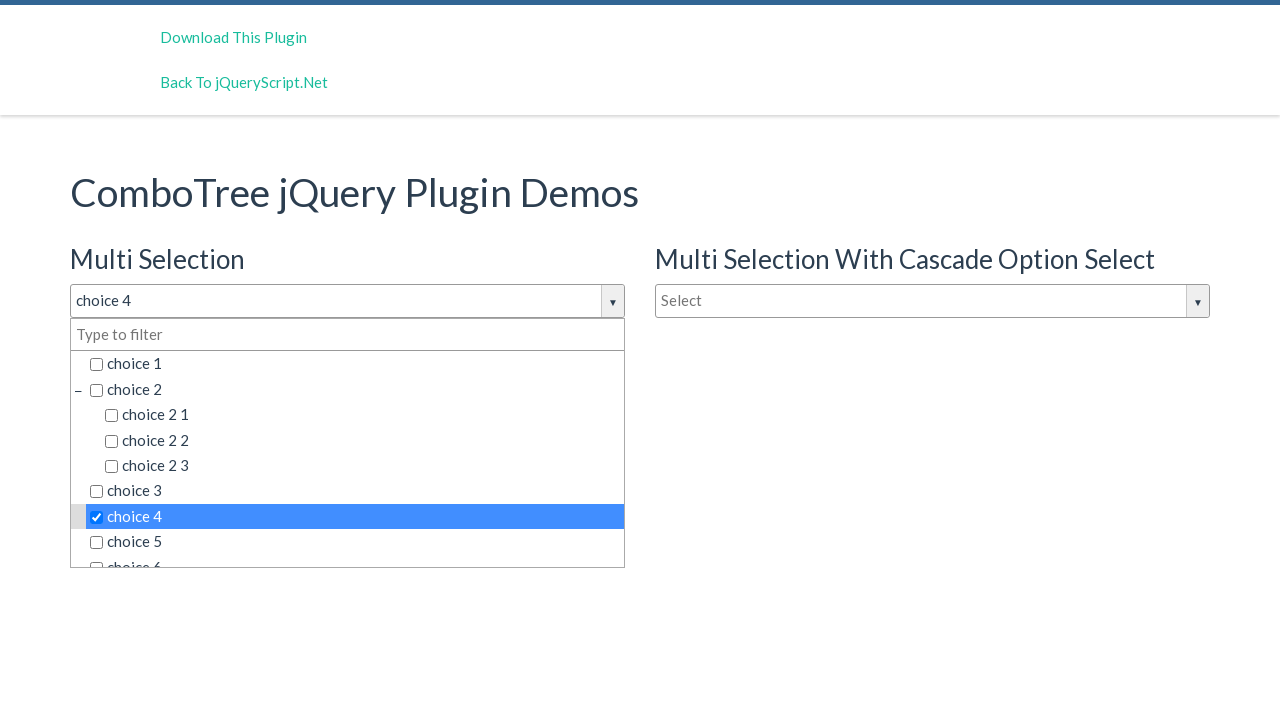

Selected 'choice 5' from dropdown at (355, 542) on xpath=//li[@class='ComboTreeItemChlid']//span[text()='choice 5']
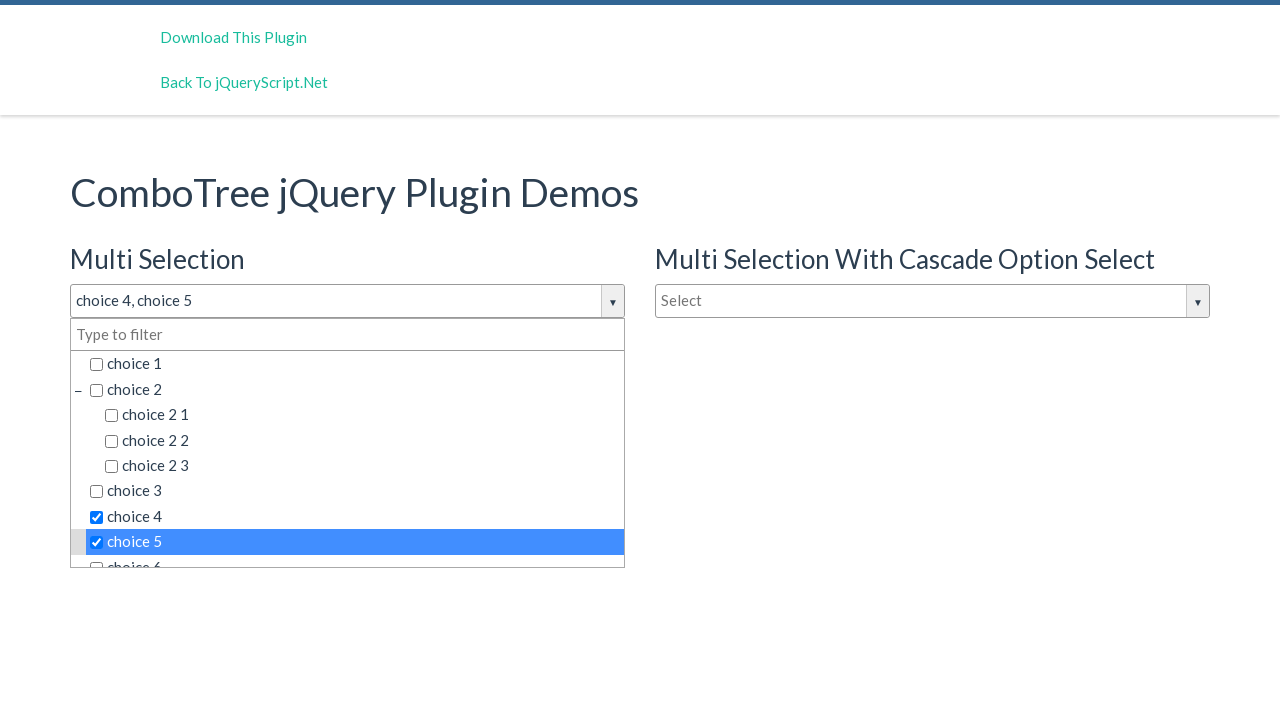

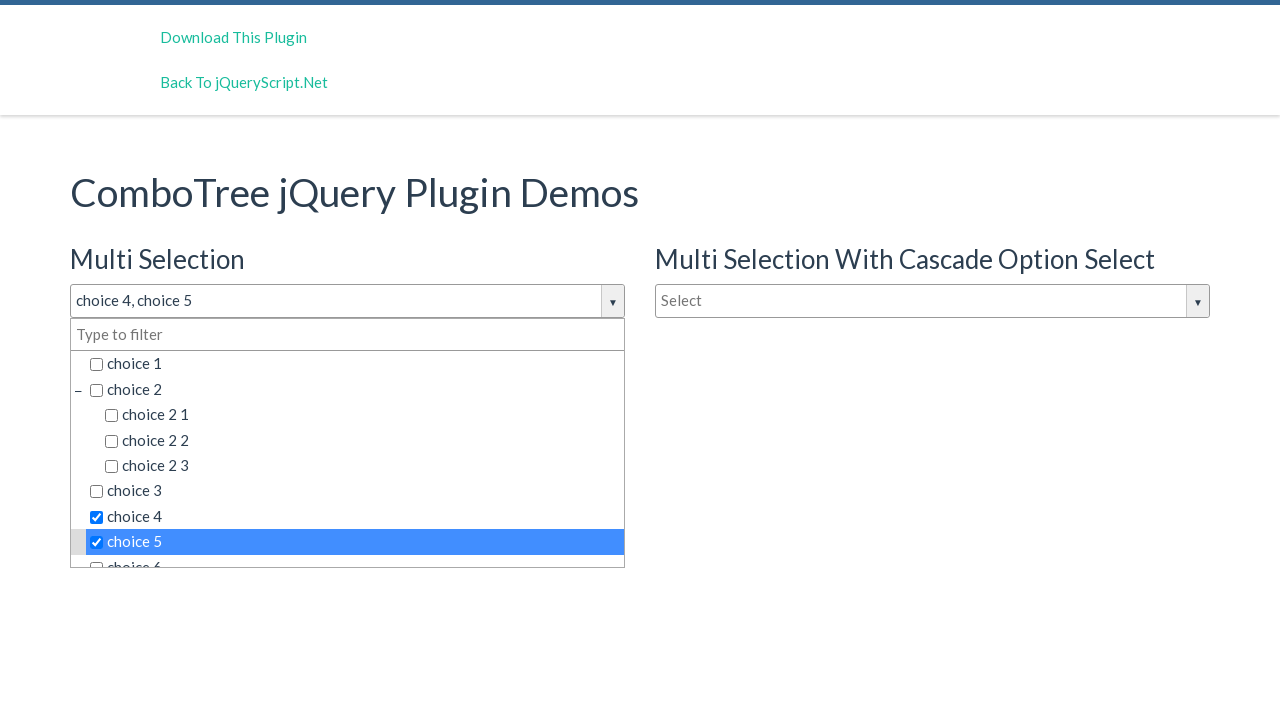